Navigates to the DemoQA practice form page and verifies the page loads

Starting URL: https://demoqa.com/automation-practice-form/

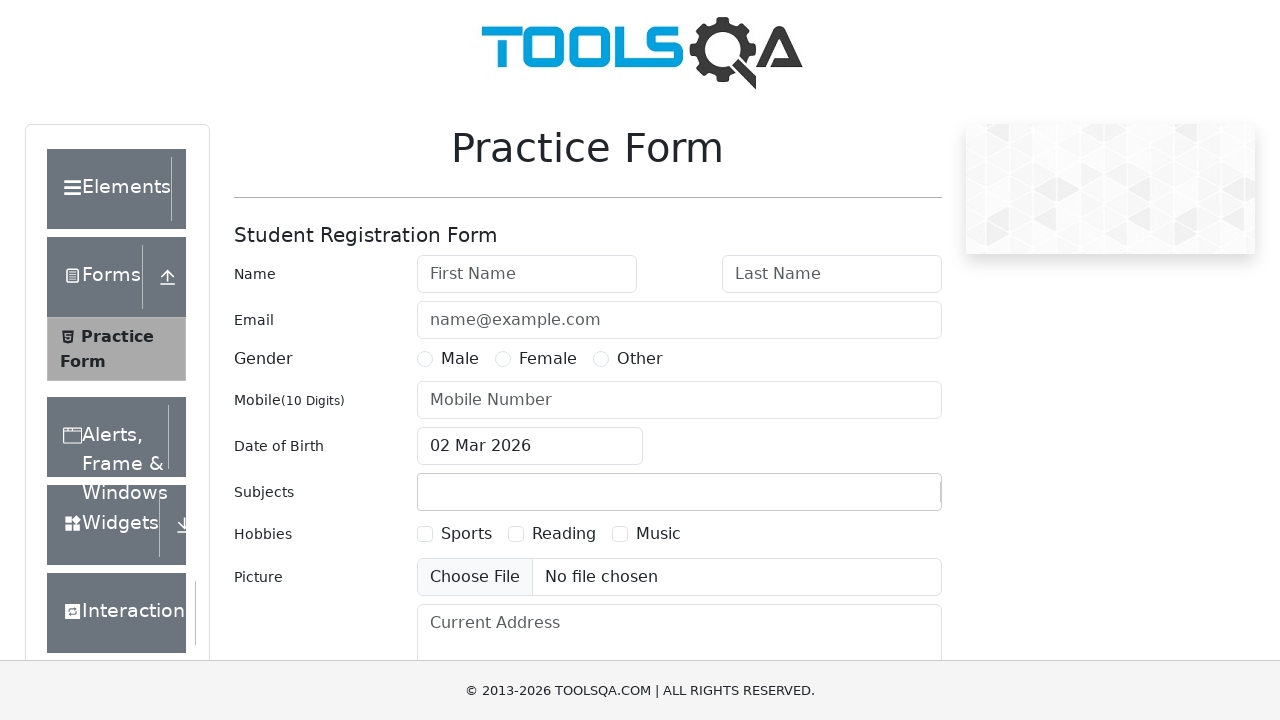

Waited for DemoQA practice form page to load (domcontentloaded)
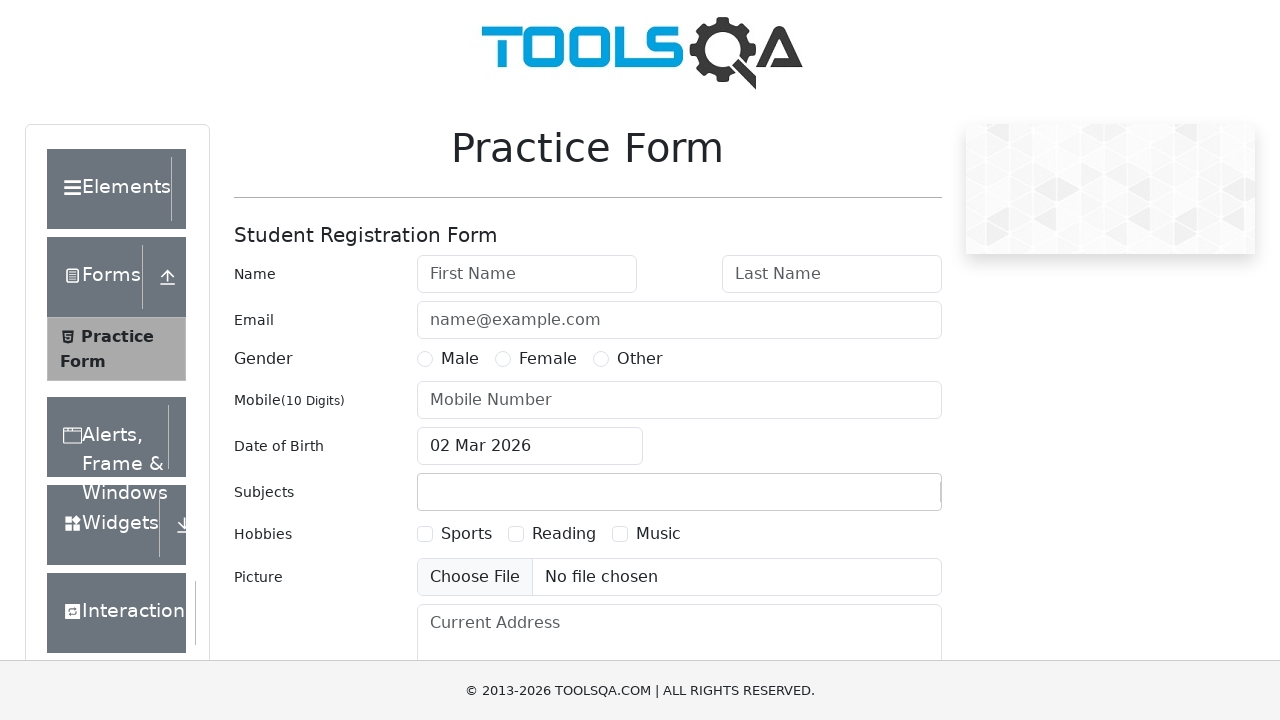

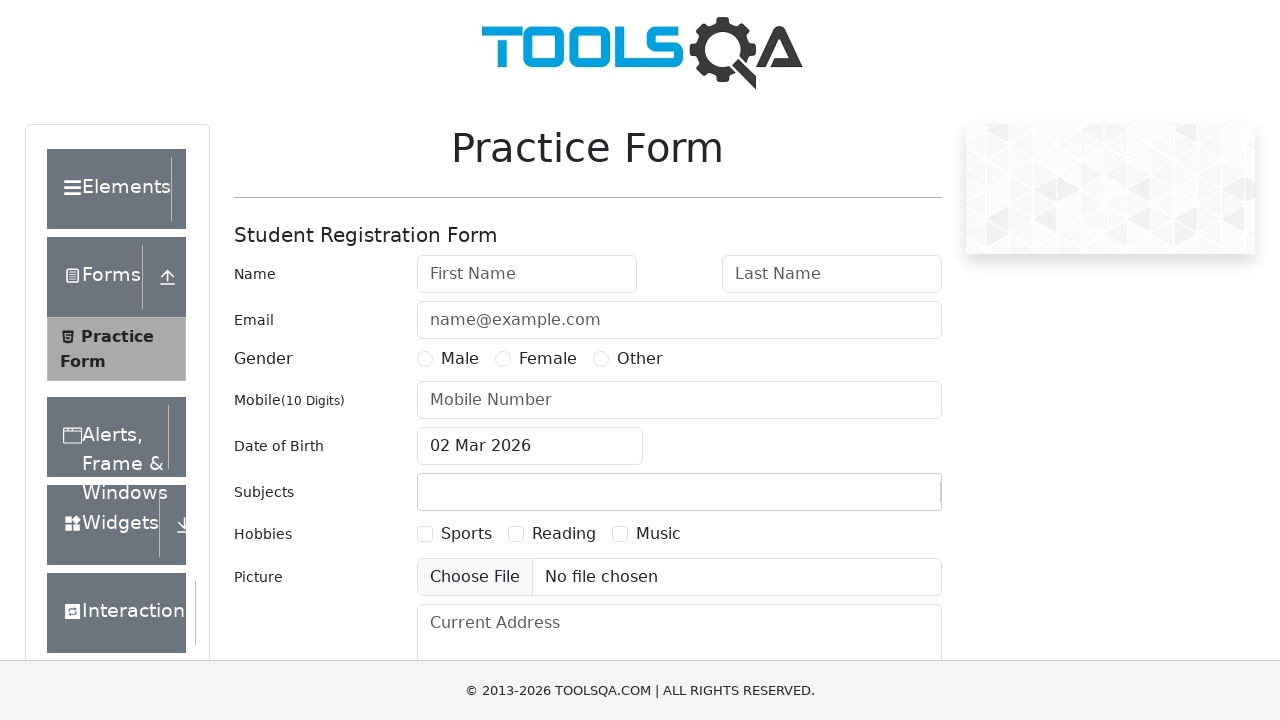